Tests registration form validation by submitting an invalid email format and verifying the email validation error message.

Starting URL: https://erikdark.github.io/QA_DIPLOM/

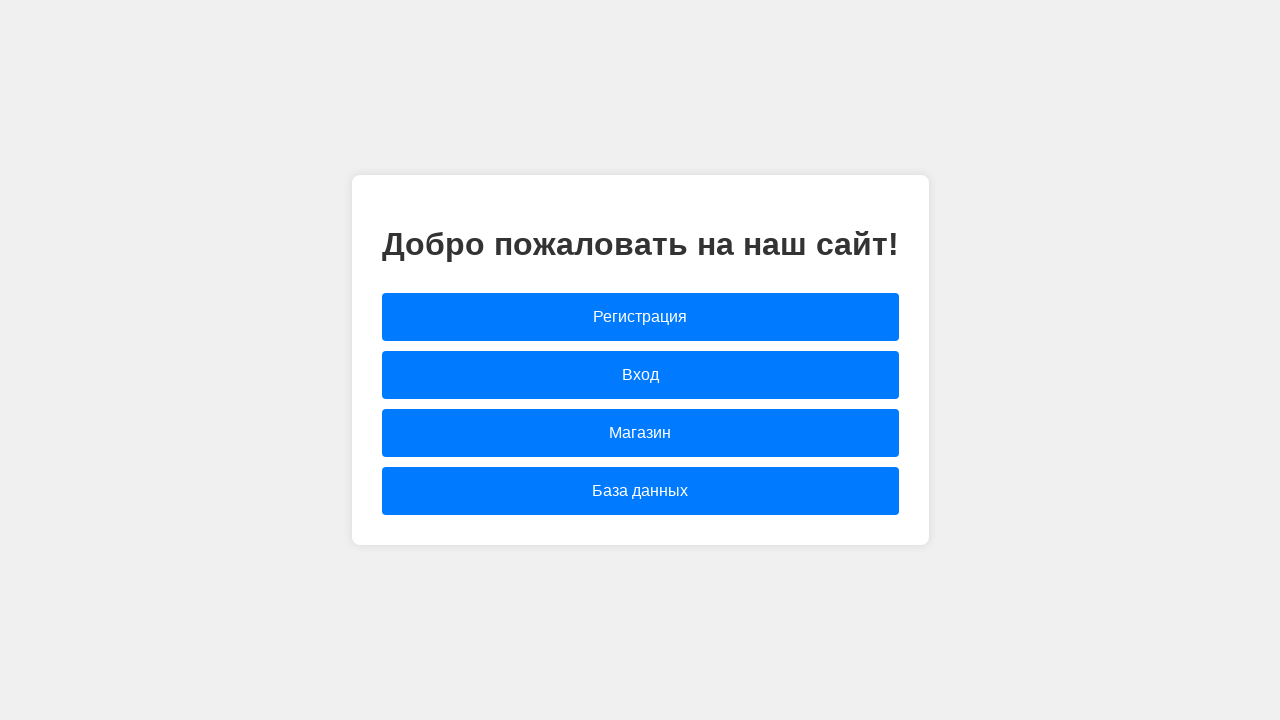

Clicked on registration link at (640, 317) on xpath=//a[contains(@href, 'registration.html')]
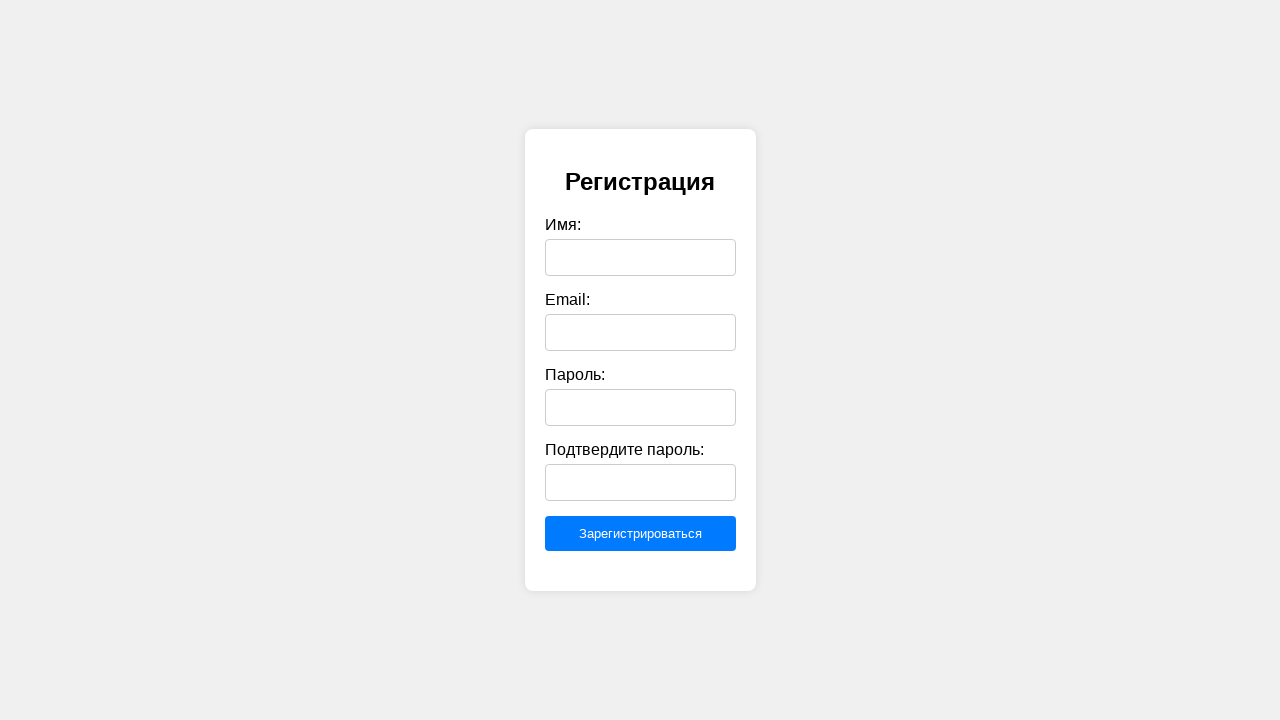

Filled name field with 'q' on #name
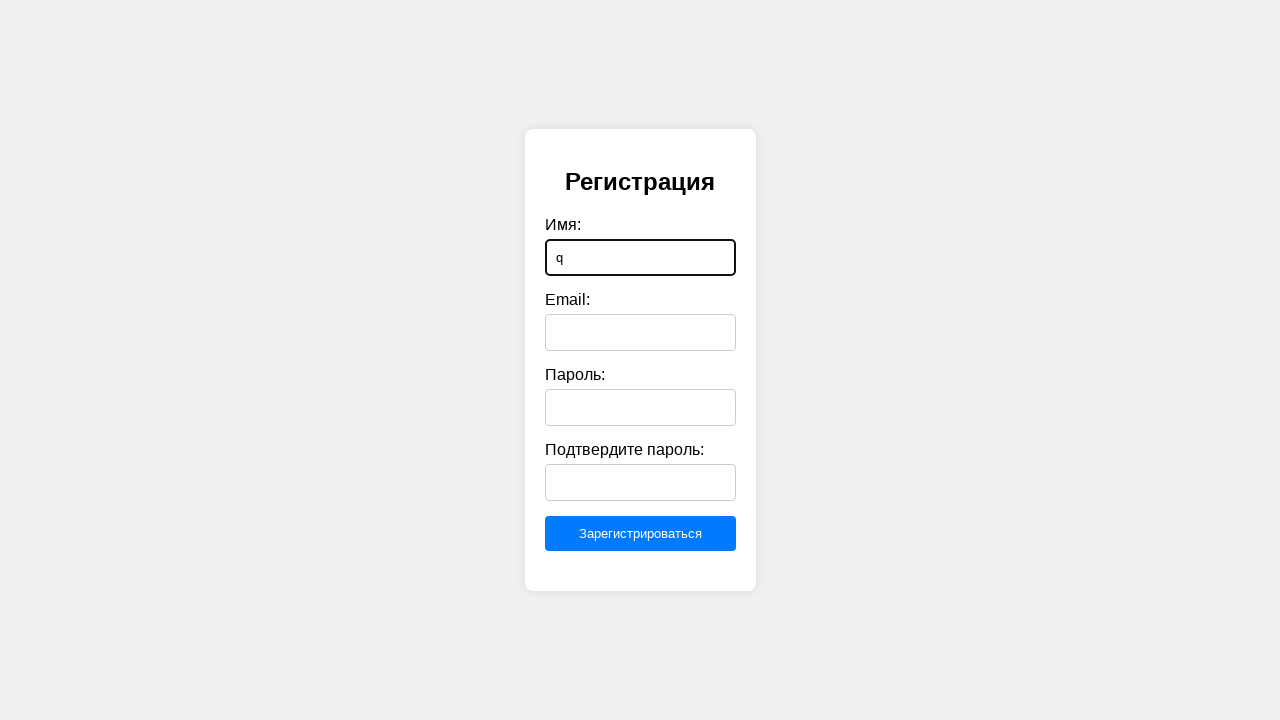

Filled email field with invalid email 'password@ww' on #email
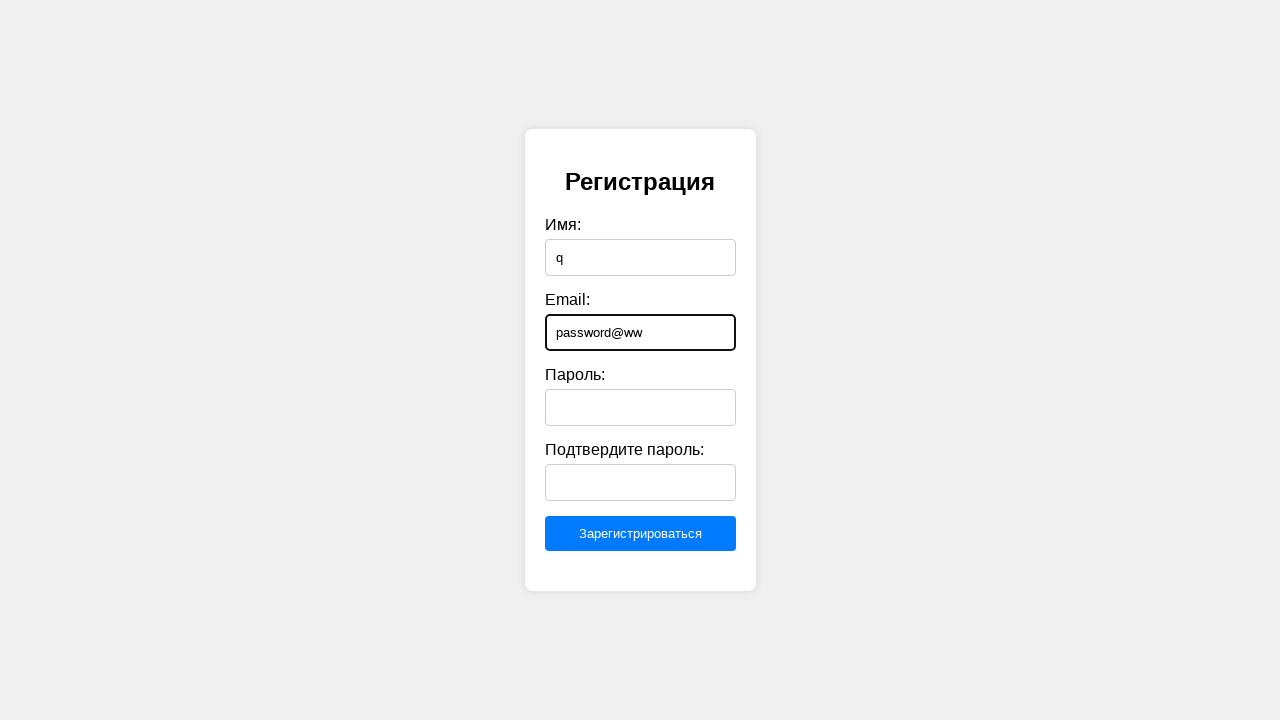

Filled password field with 'Password!123' on #password
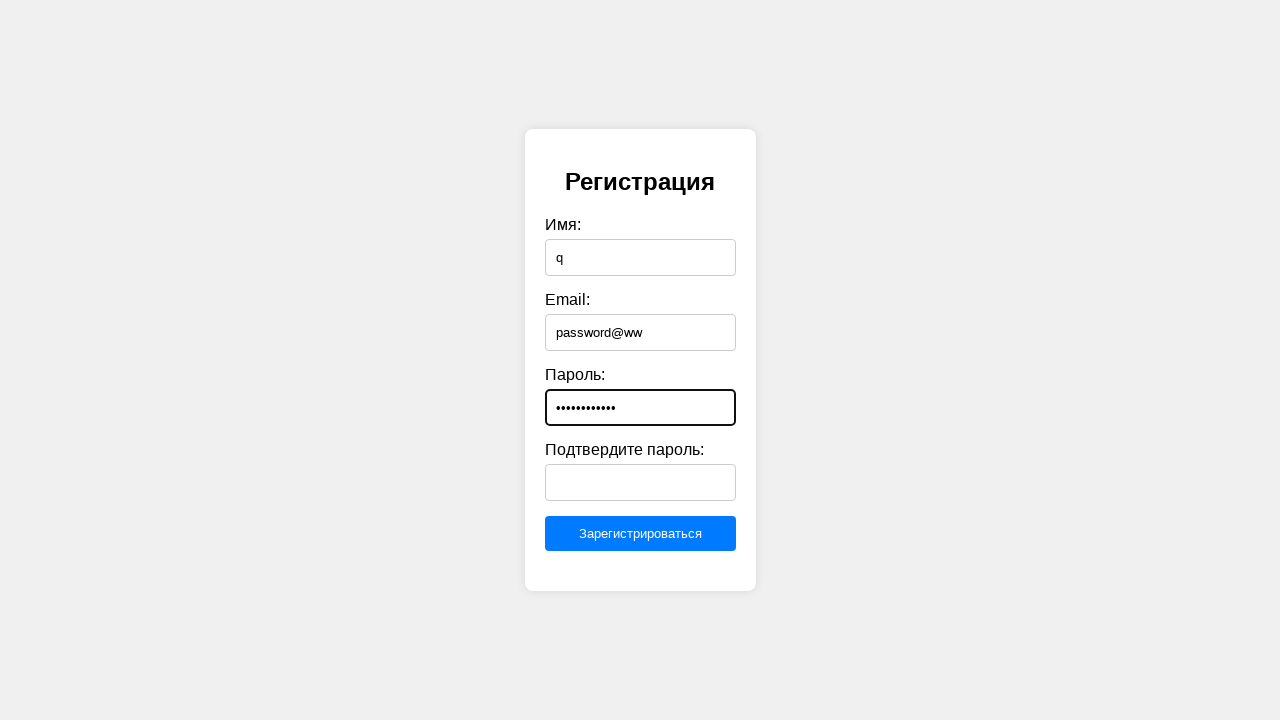

Filled confirm password field with 'Password!123' on #confirmPassword
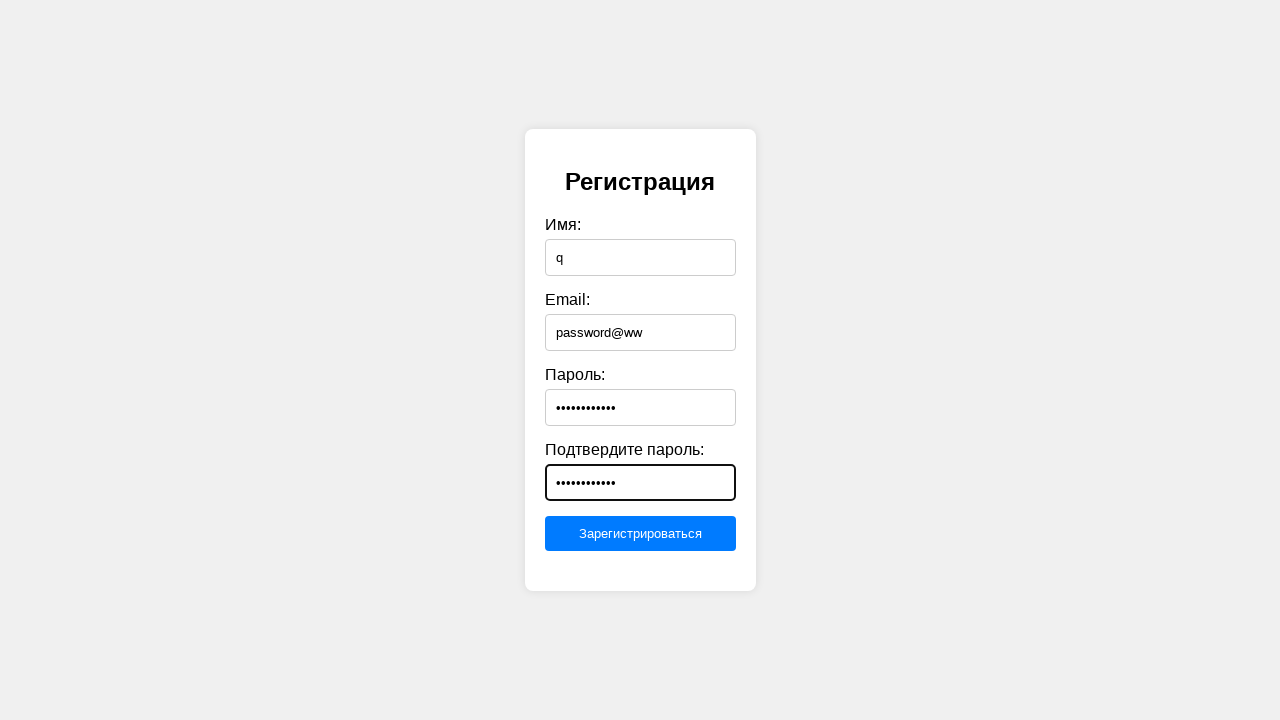

Clicked submit button to submit registration form at (640, 534) on button[type='submit']
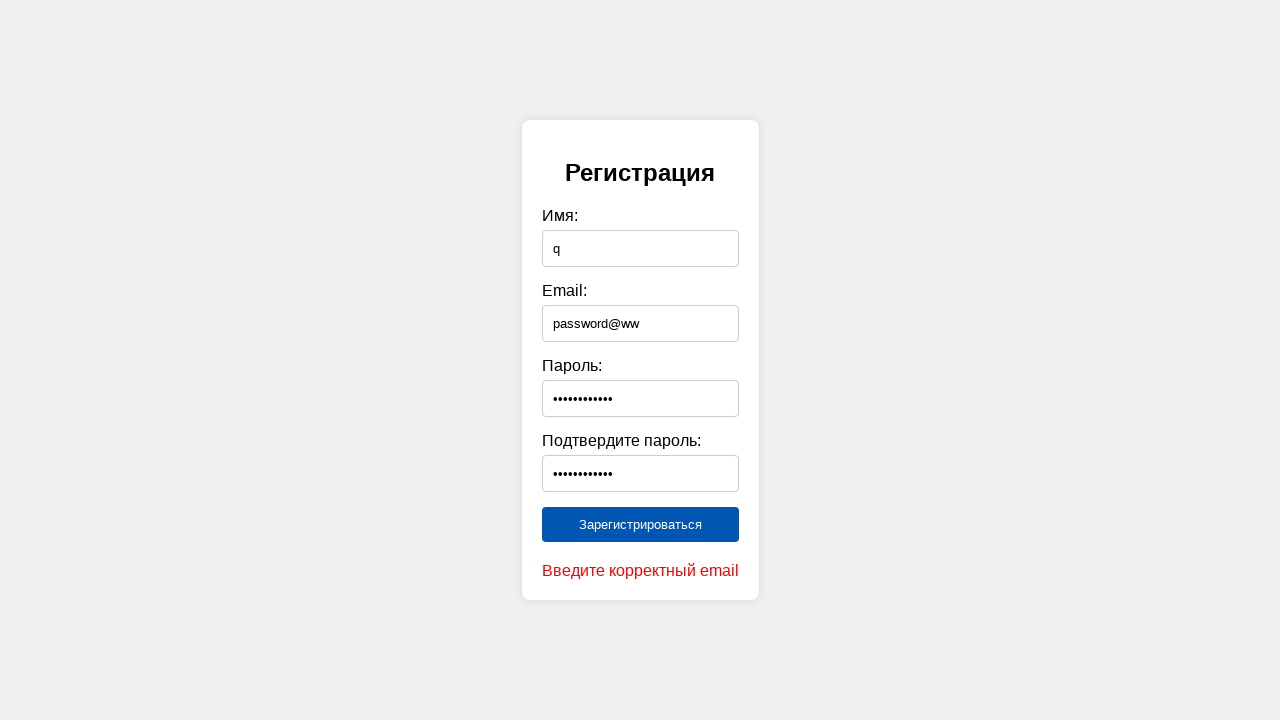

Email validation error message appeared
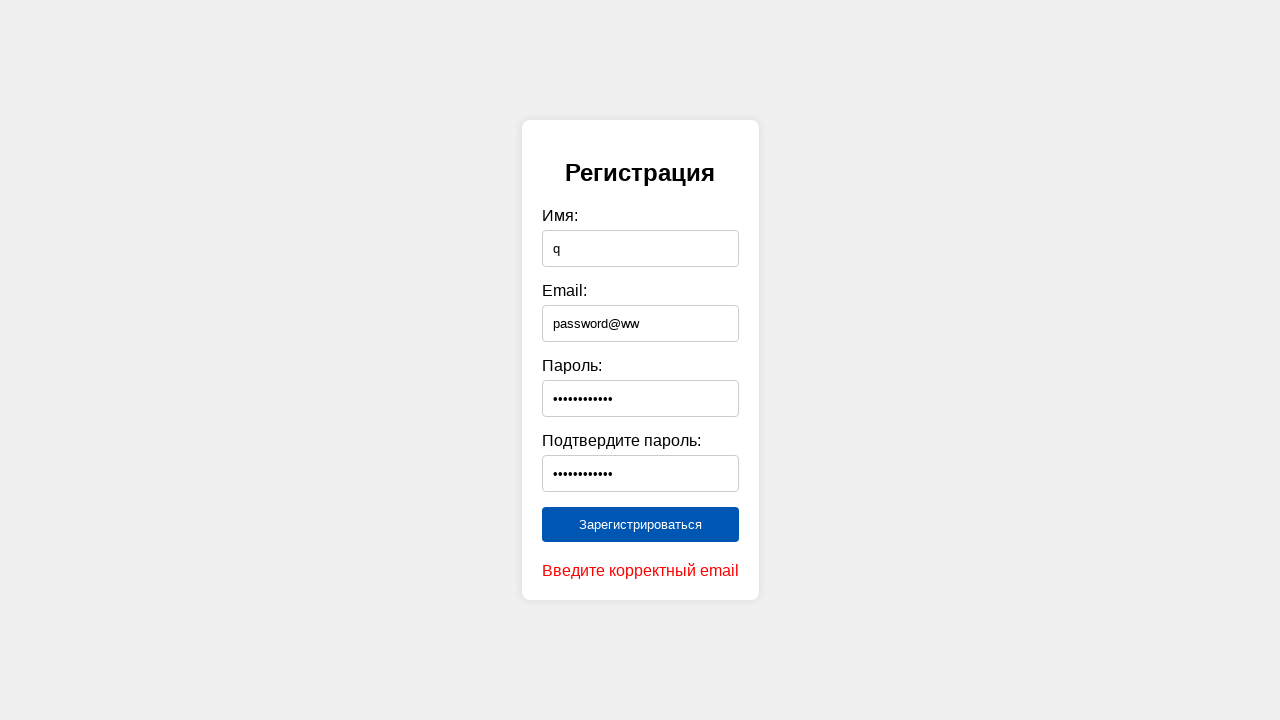

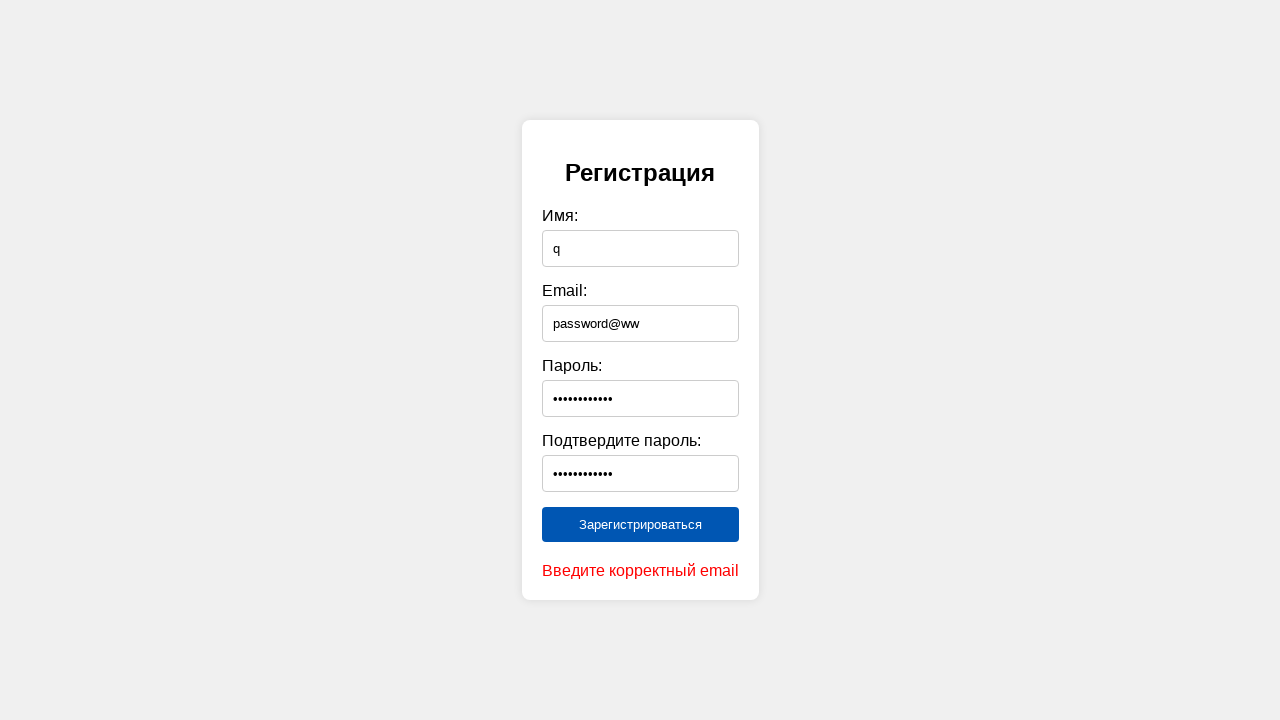